Tests file download functionality by clicking a download button on the demo QA site

Starting URL: https://demoqa.com/upload-download

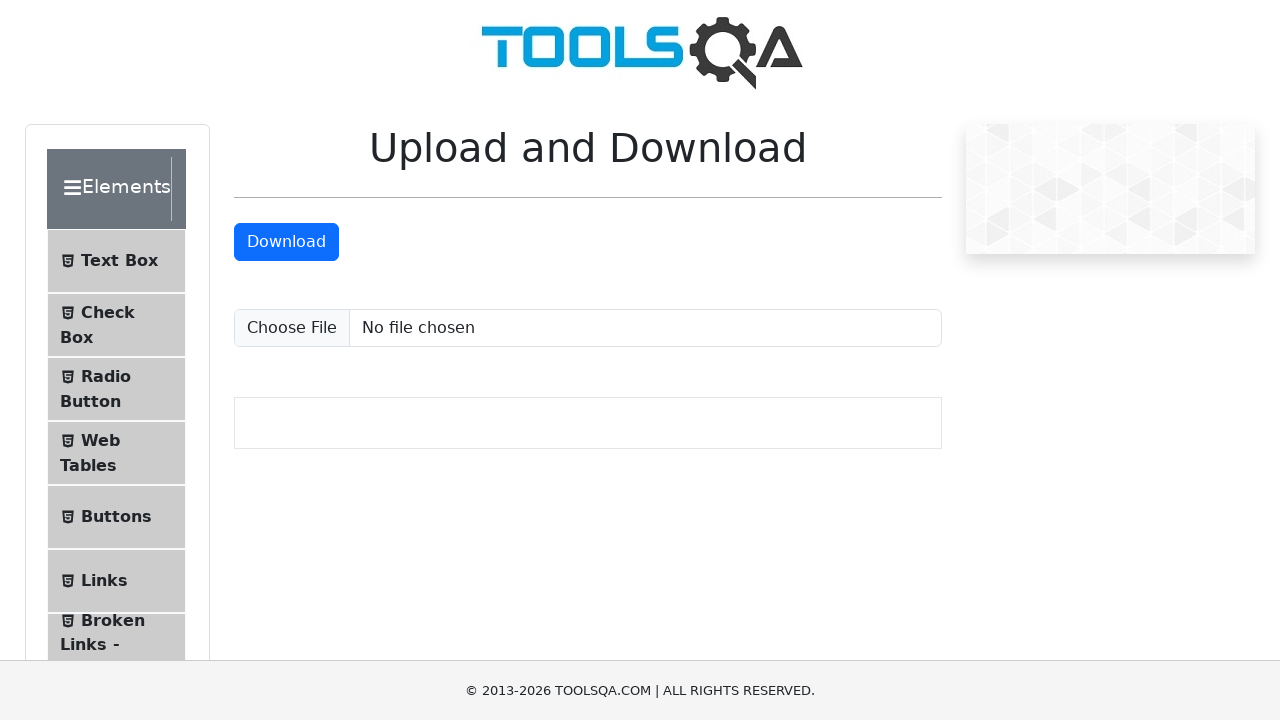

Scrolled down 250px to make download button visible
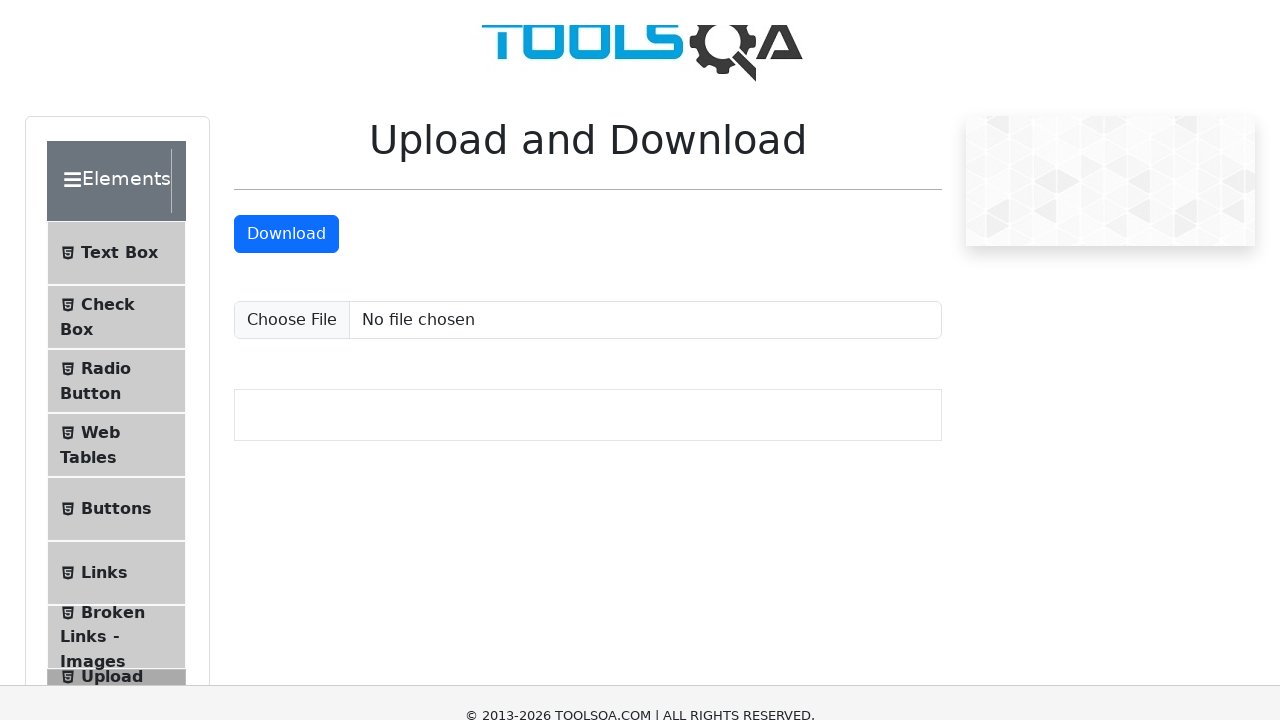

Clicked download button at (286, 6) on #downloadButton
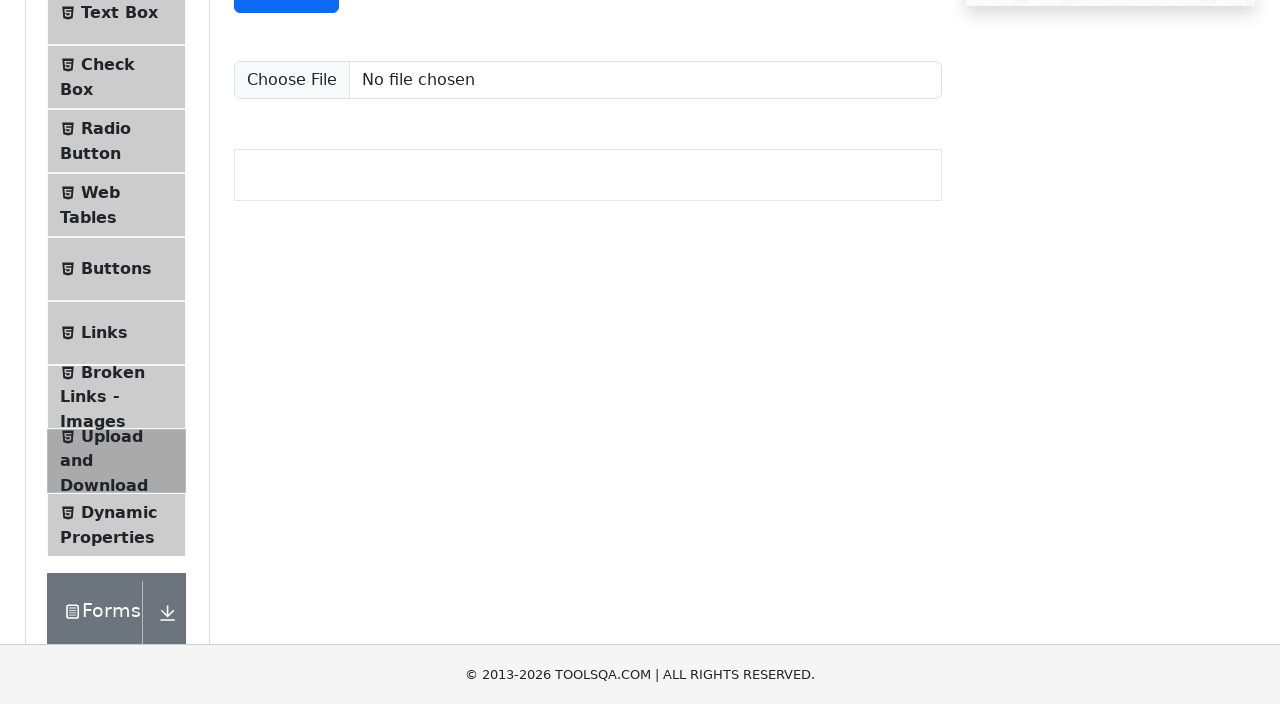

Waited 3 seconds for download to complete
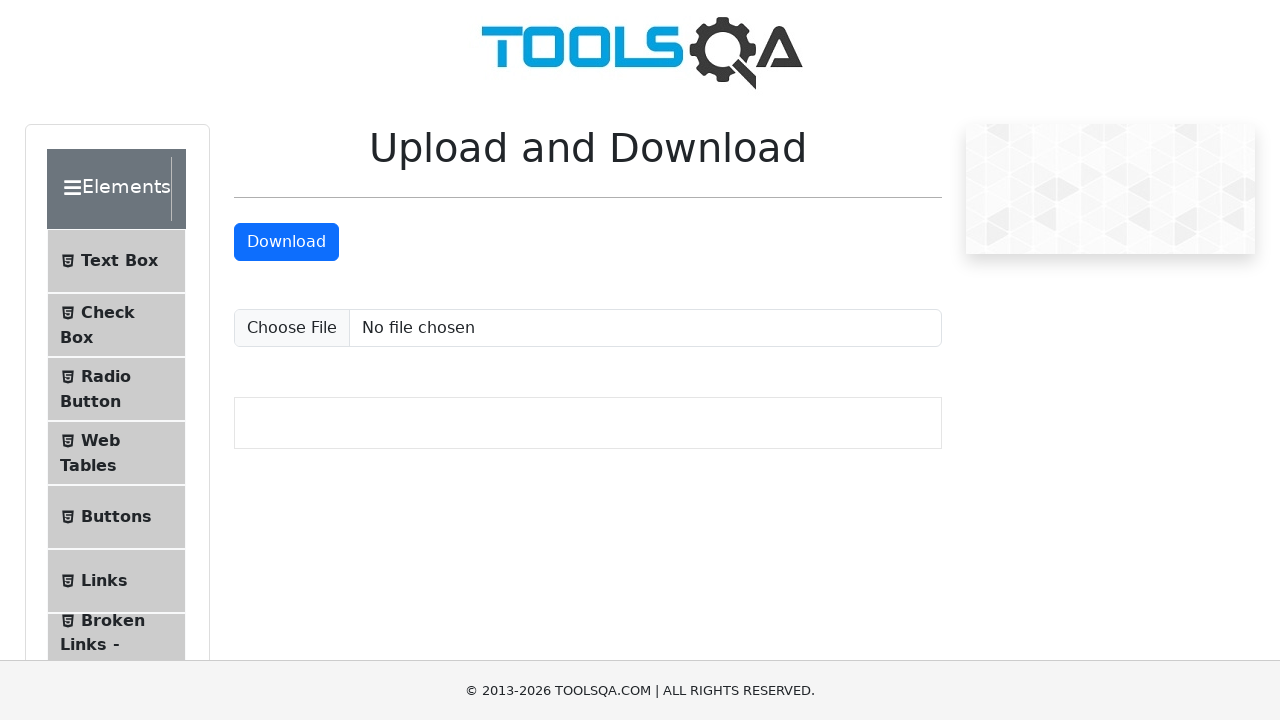

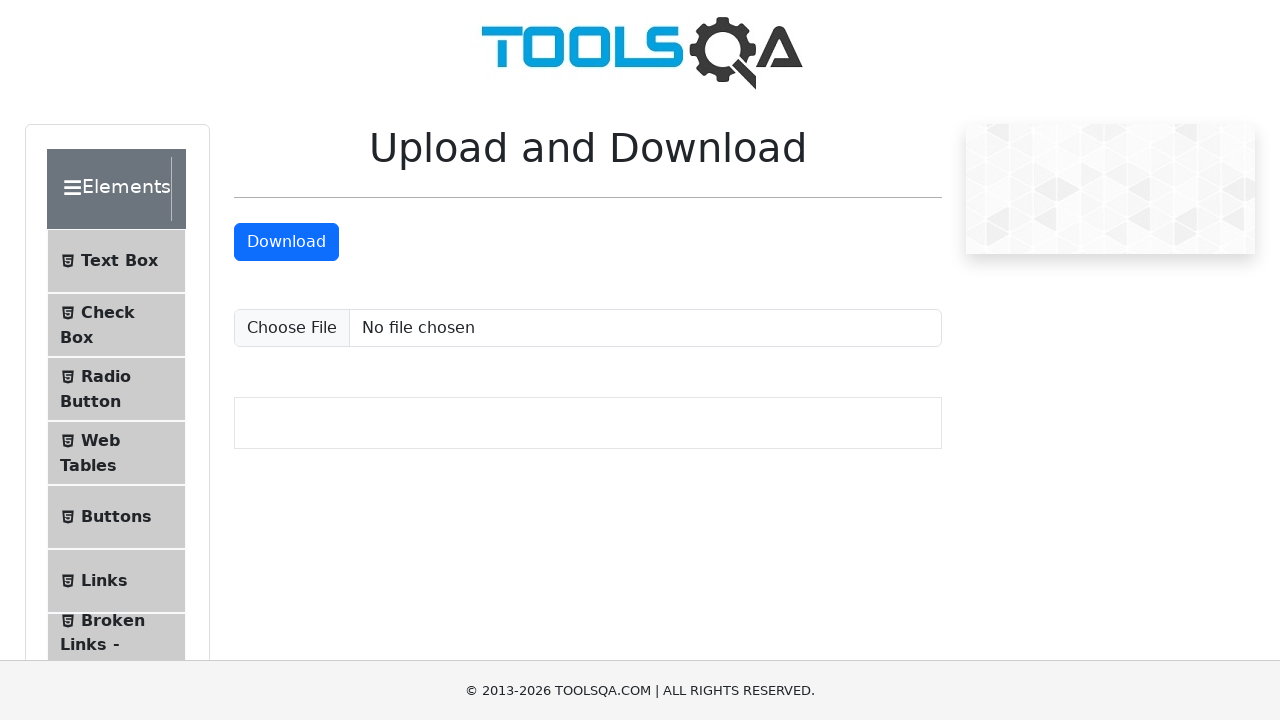